Tests checkbox functionality on a basic controls page by clicking the English checkbox and verifying that the Hindi checkbox is not selected

Starting URL: https://www.hyrtutorials.com/p/basic-controls.html

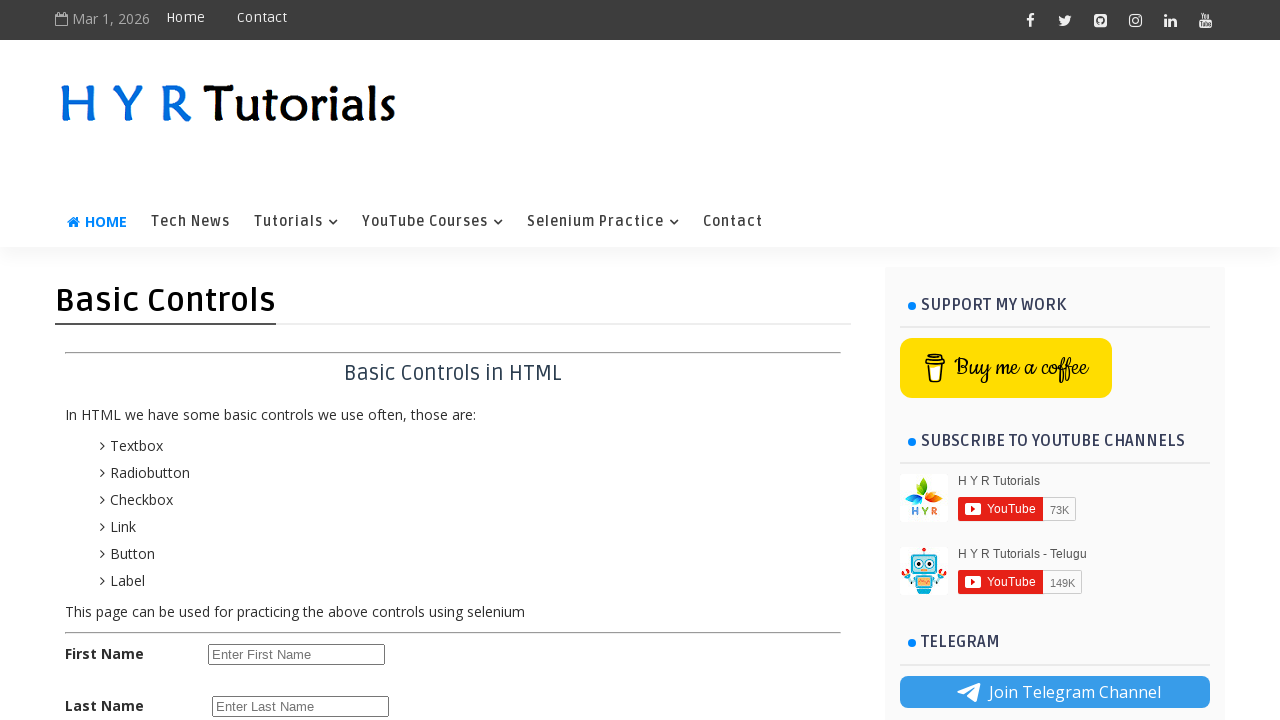

Navigated to basic controls page
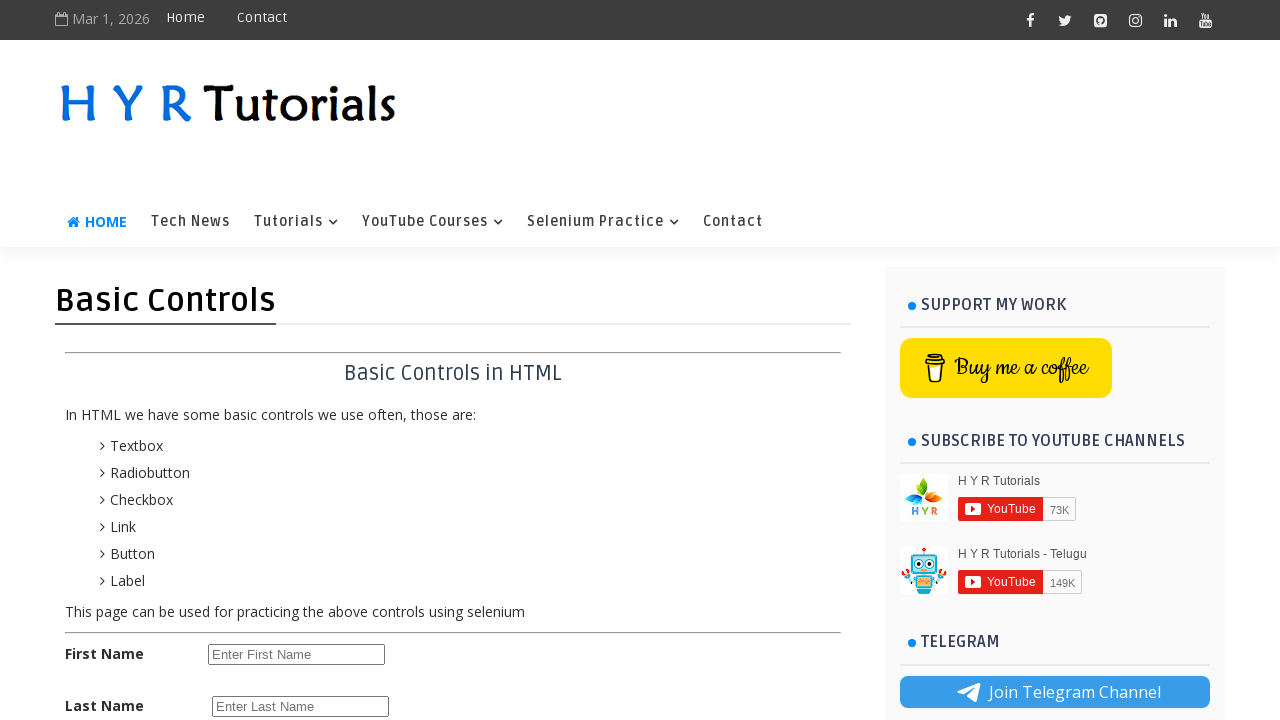

Clicked the English checkbox at (216, 478) on #englishchbx
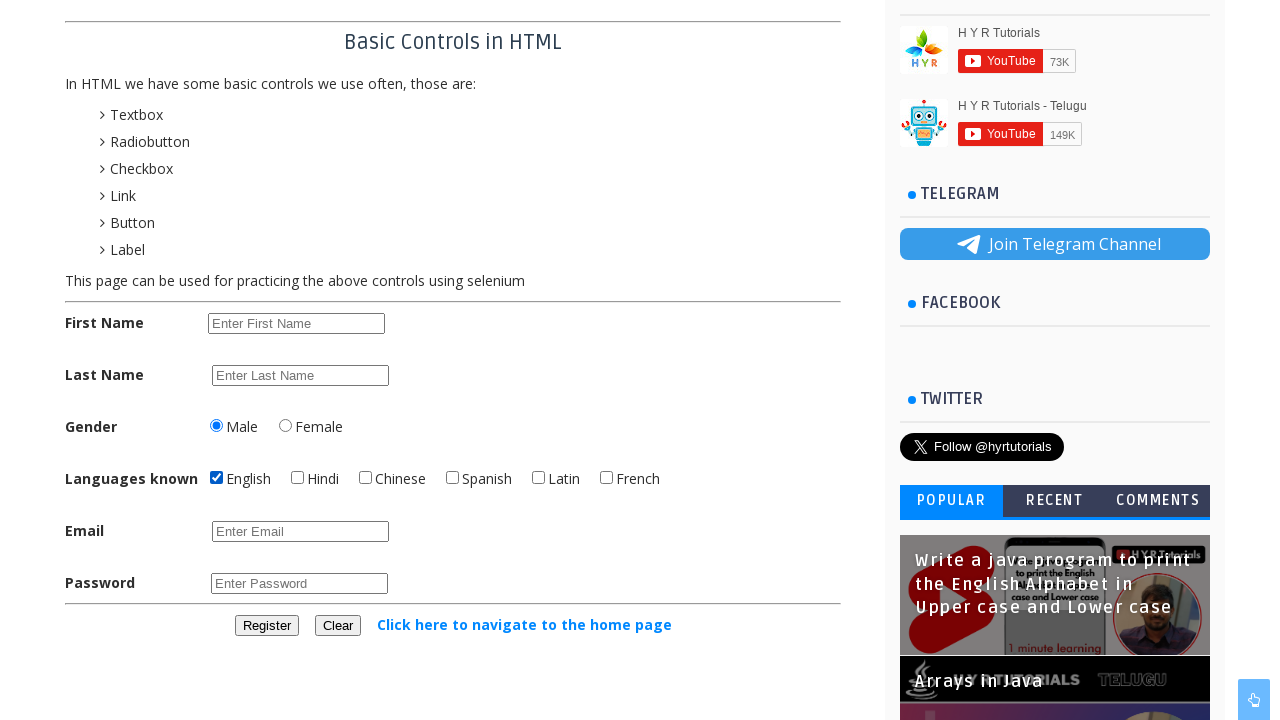

Located the Hindi checkbox element
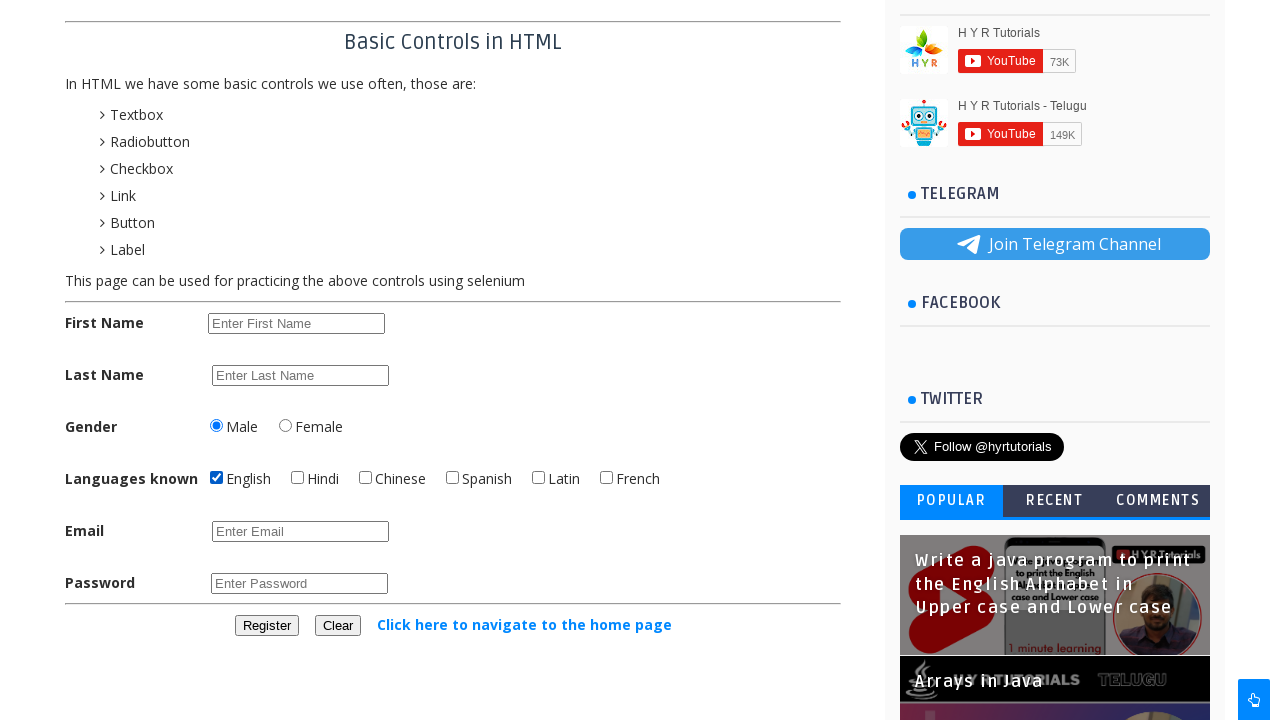

Verified that Hindi checkbox is not selected
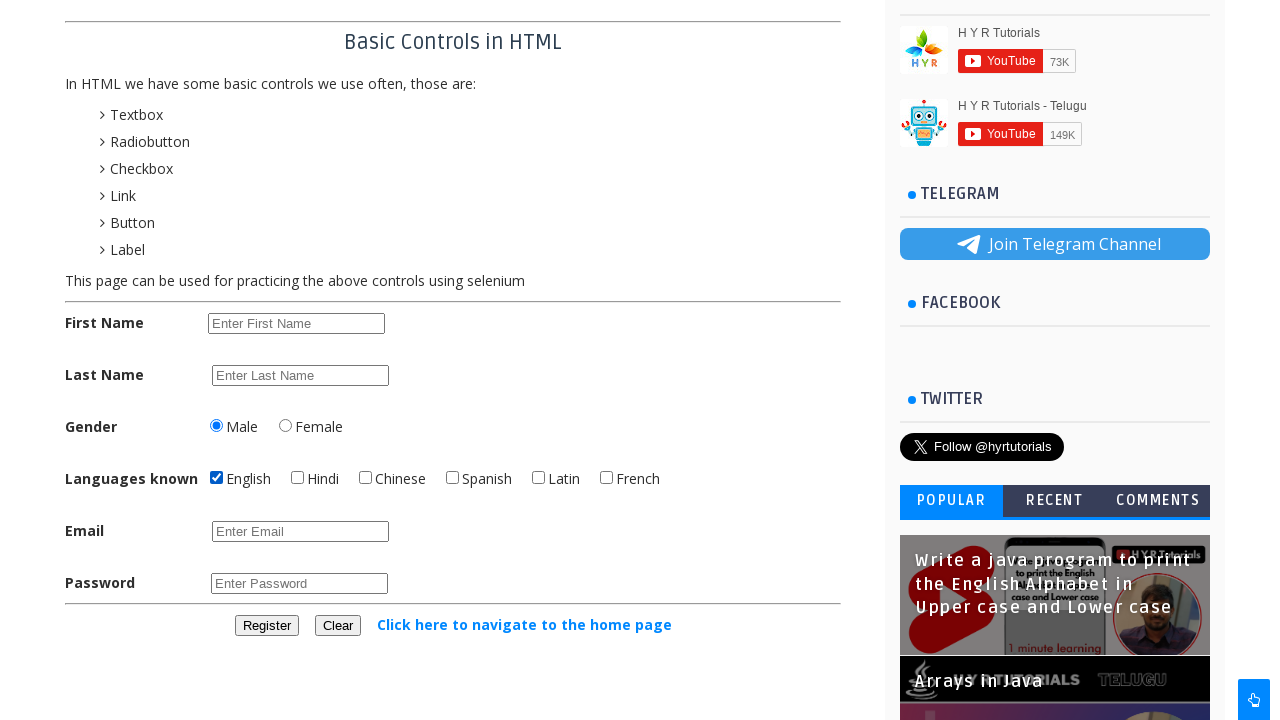

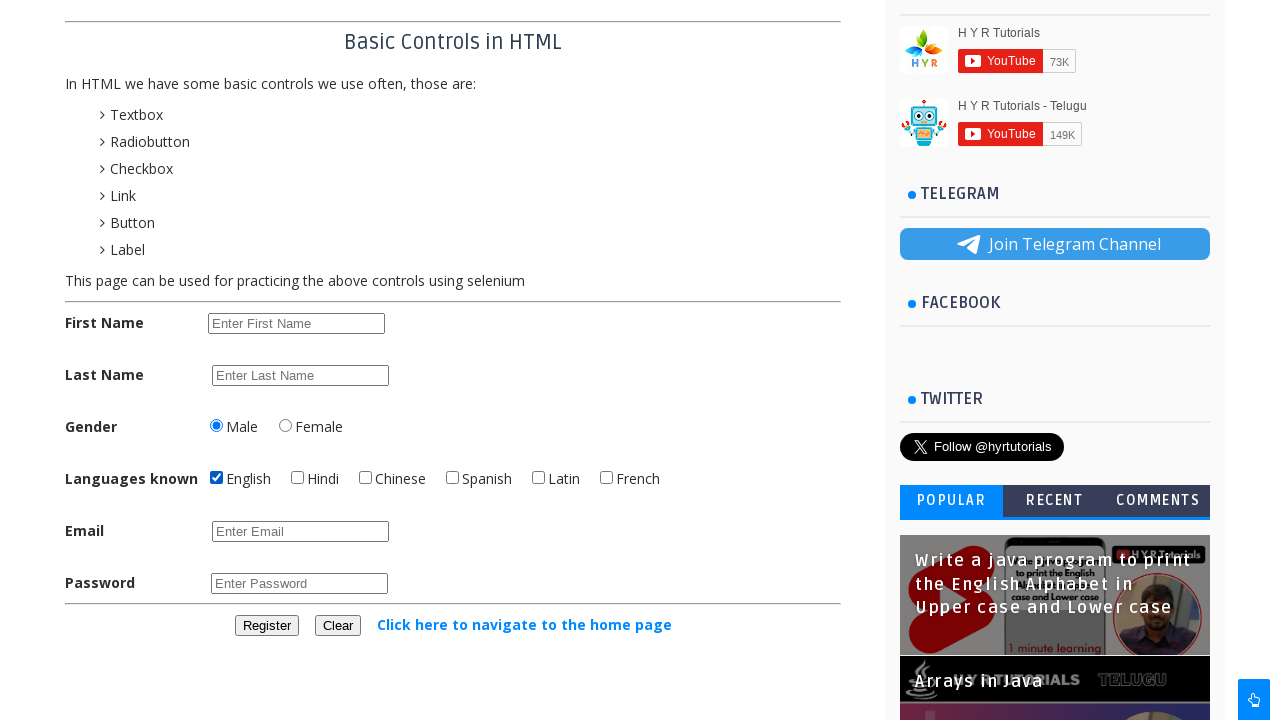